Tests iframe handling and JavaScript prompt interaction by switching to an iframe, clicking a button that triggers a prompt, entering text into the prompt, and accepting it

Starting URL: https://www.w3schools.com/jsref/tryit.asp?filename=tryjsref_prompt1

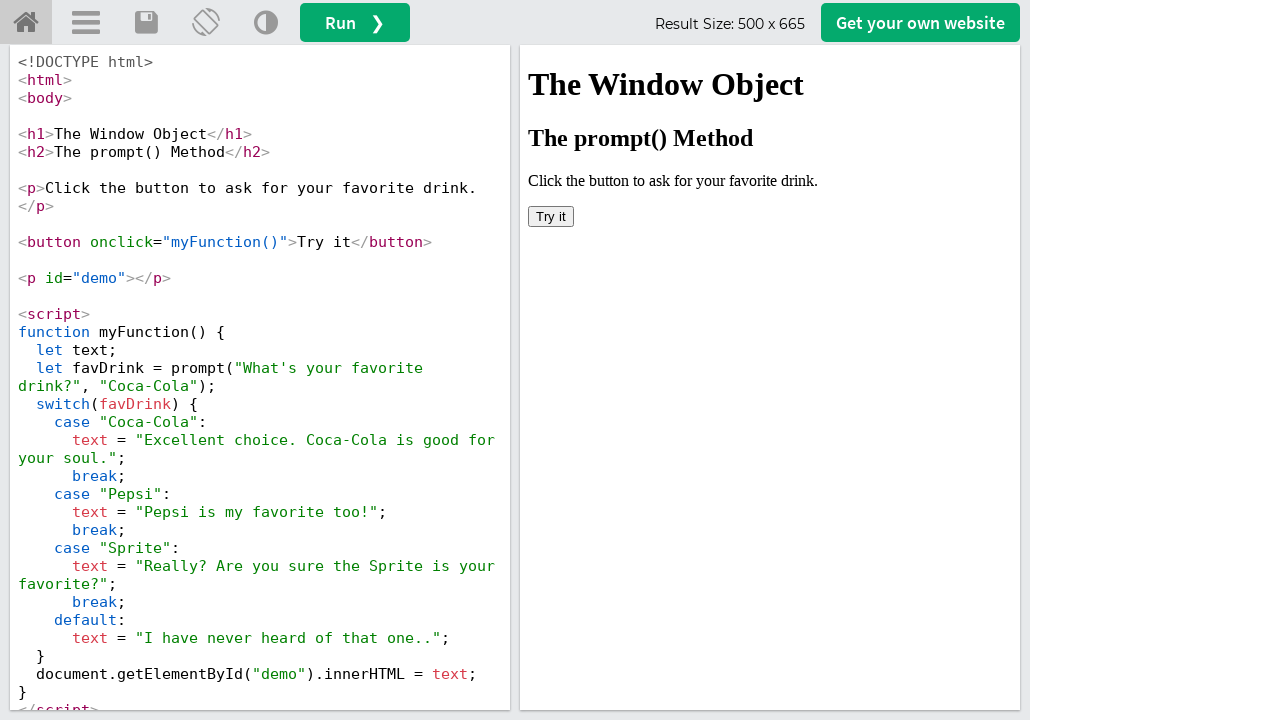

Located iframe with id 'iframeResult'
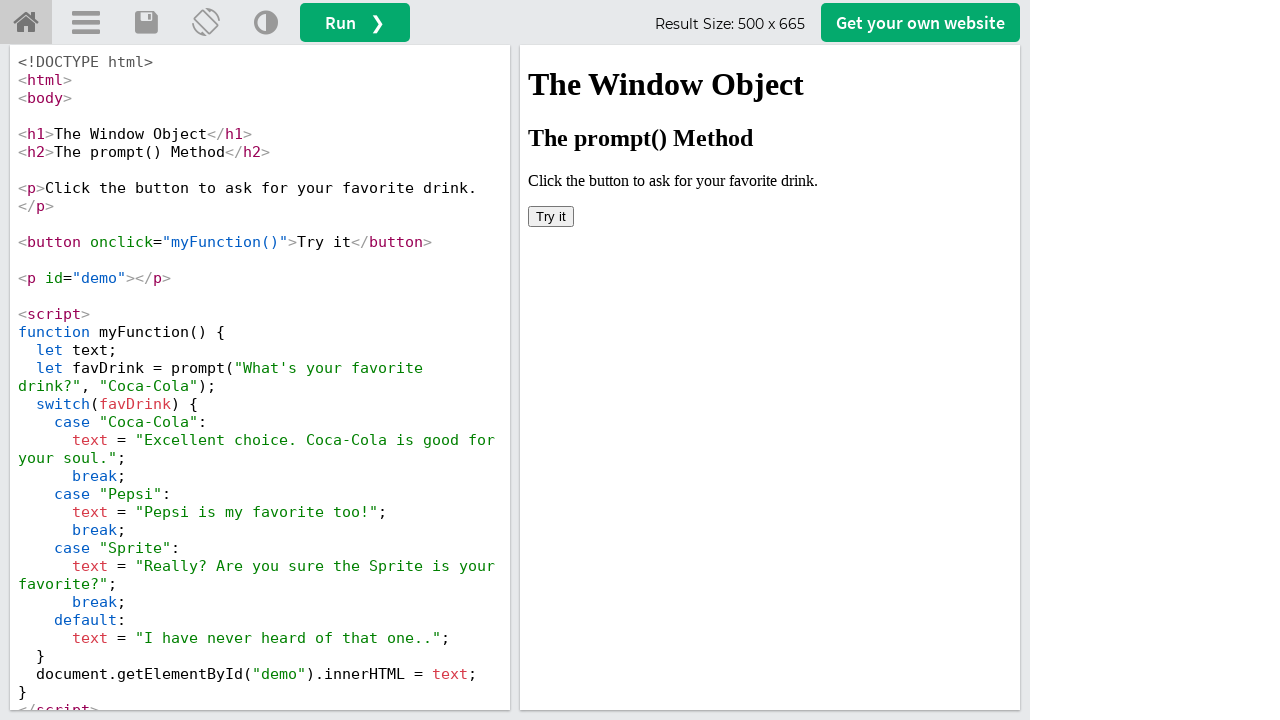

Clicked 'Try it' button inside iframe at (551, 216) on #iframeResult >> internal:control=enter-frame >> xpath=//button[text()='Try it']
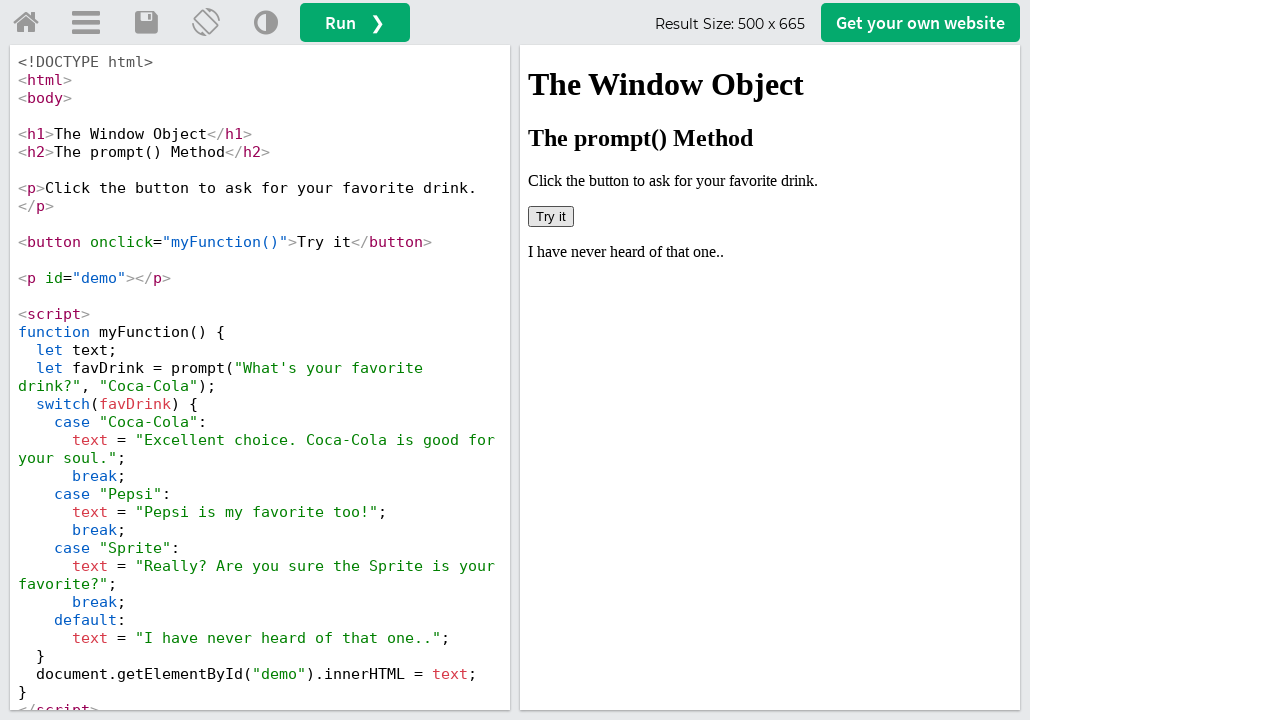

Set up dialog handler to accept prompt with text 'Pepsi'
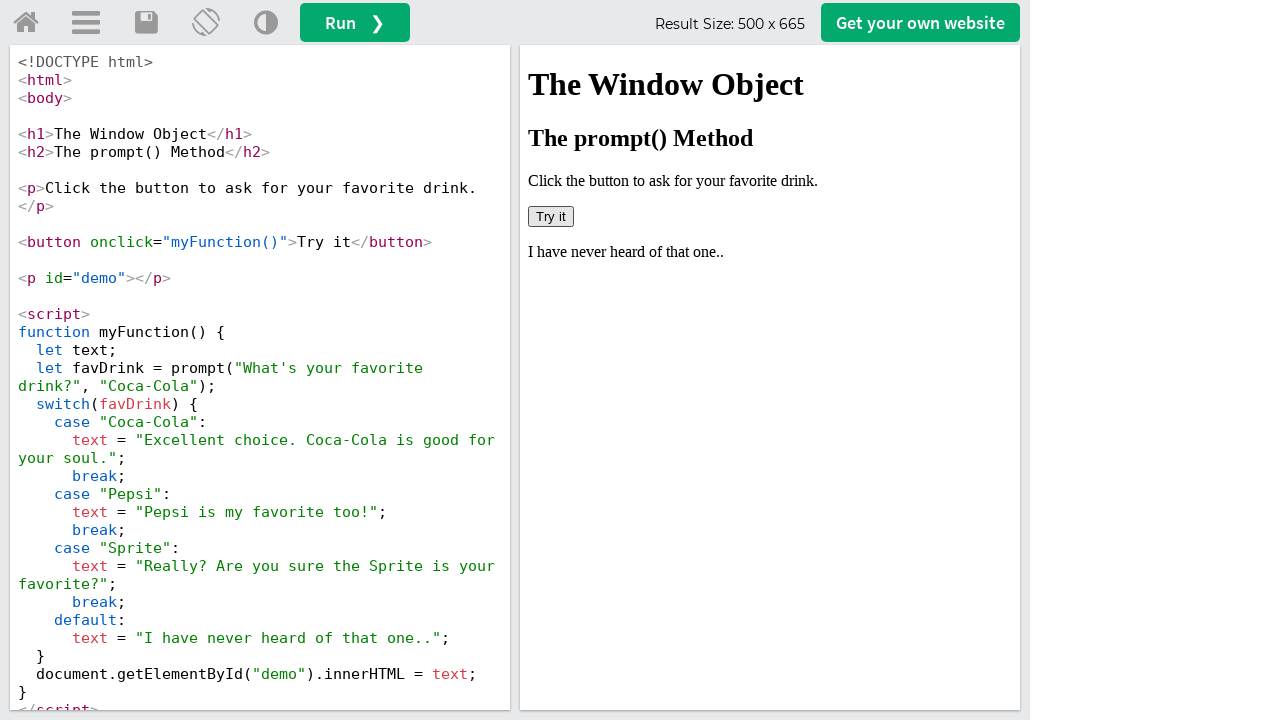

Clicked 'Try it' button again to trigger JavaScript prompt at (551, 216) on #iframeResult >> internal:control=enter-frame >> xpath=//button[text()='Try it']
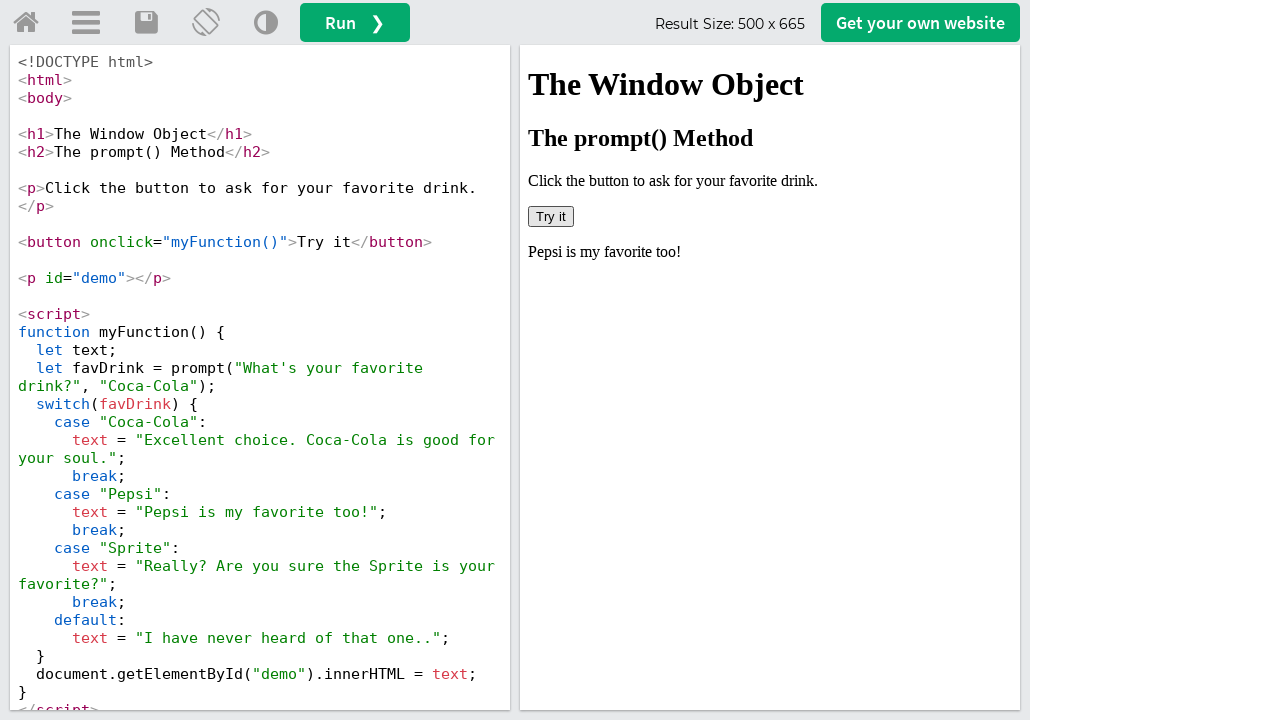

Waited 1000ms for dialog interaction to complete
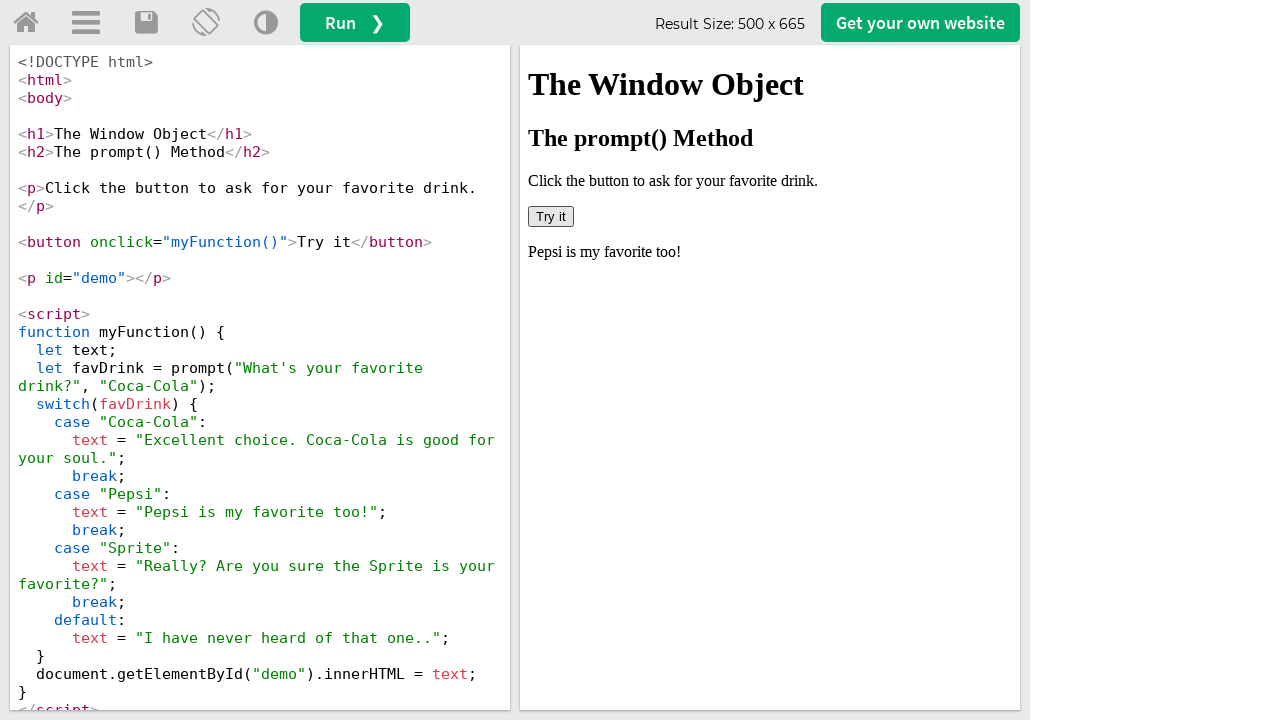

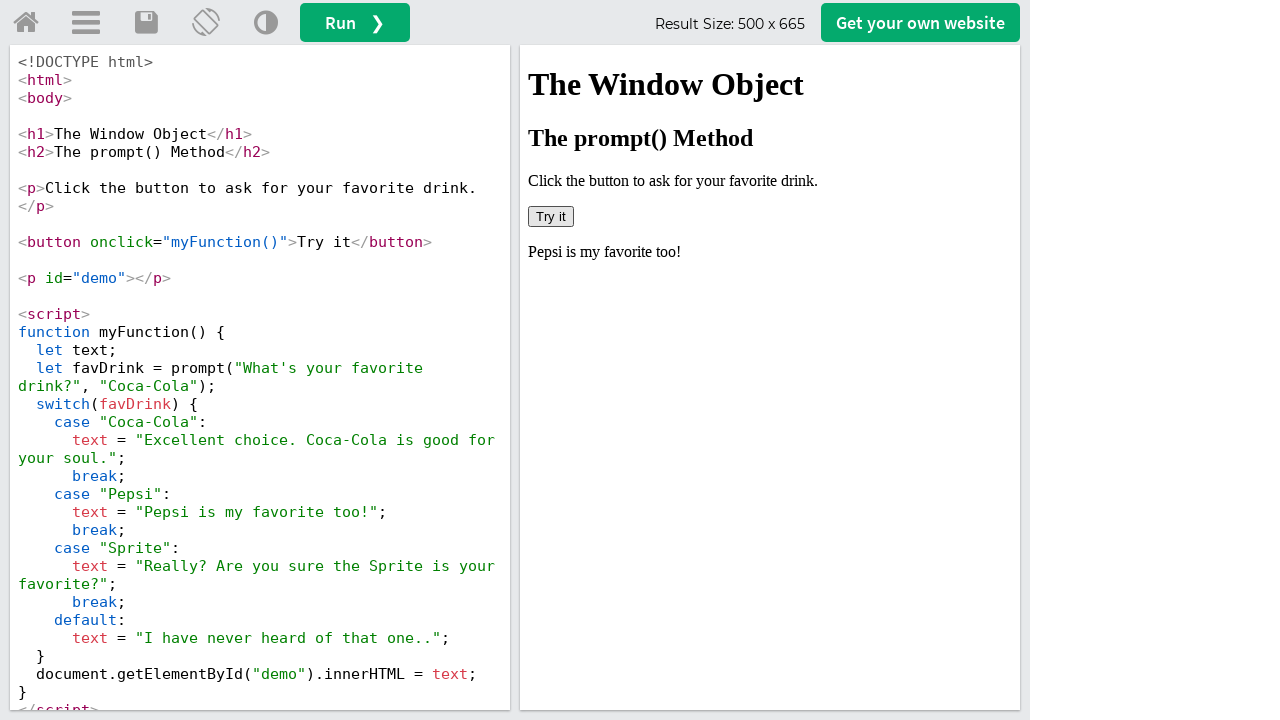